Tests scrolling functionality by scrolling to a hidden button and clicking it

Starting URL: http://www.uitestingplayground.com/

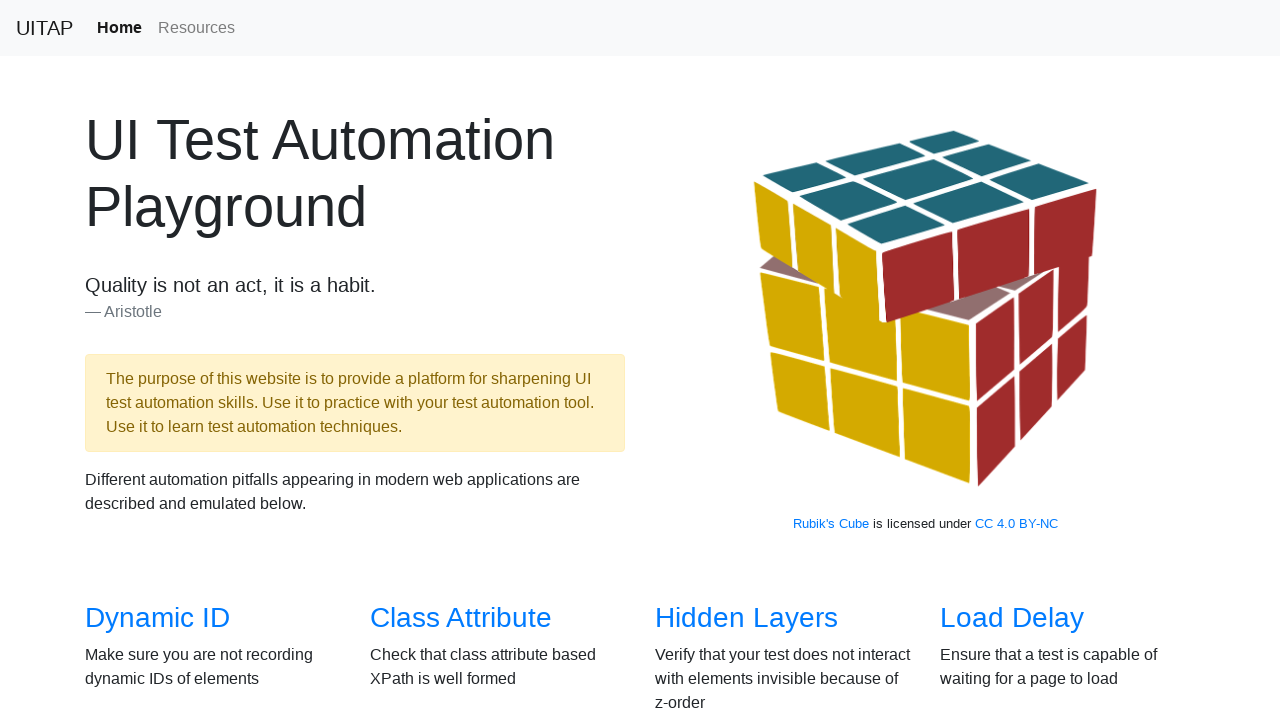

Clicked on Scrollbars page link at (148, 361) on a[href='/scrollbars']
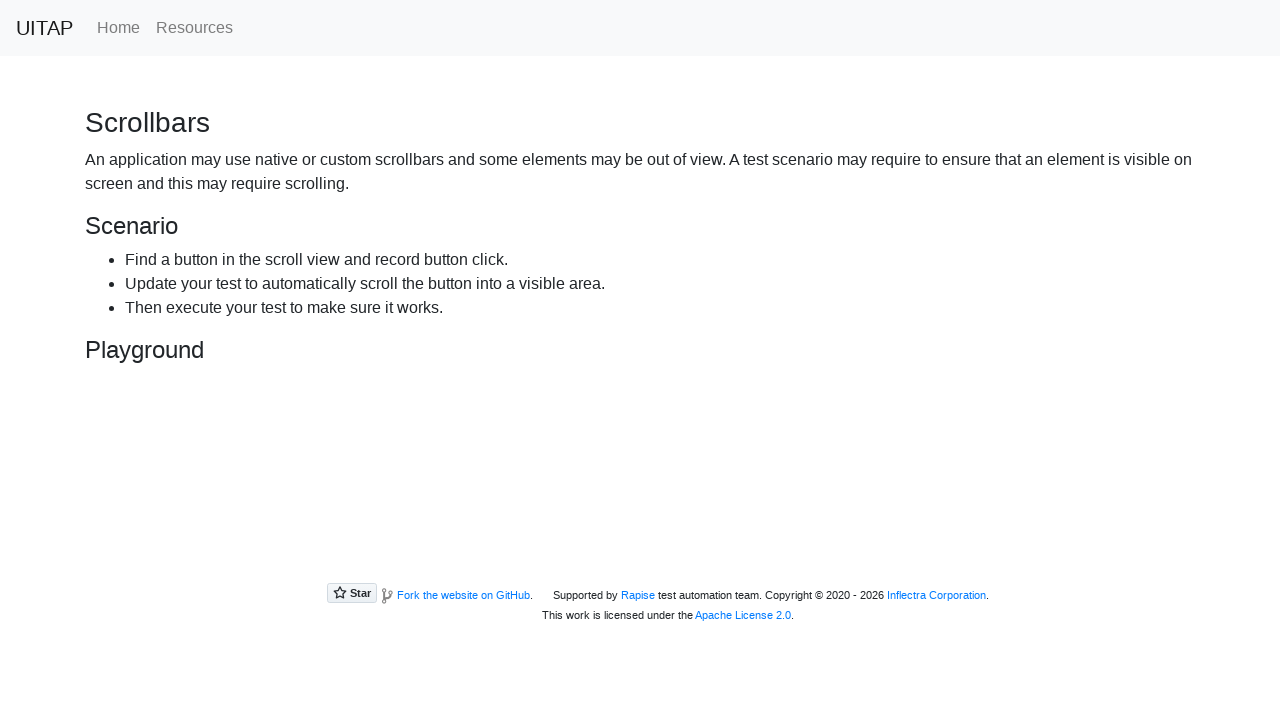

Scrolled to reveal the hidden button
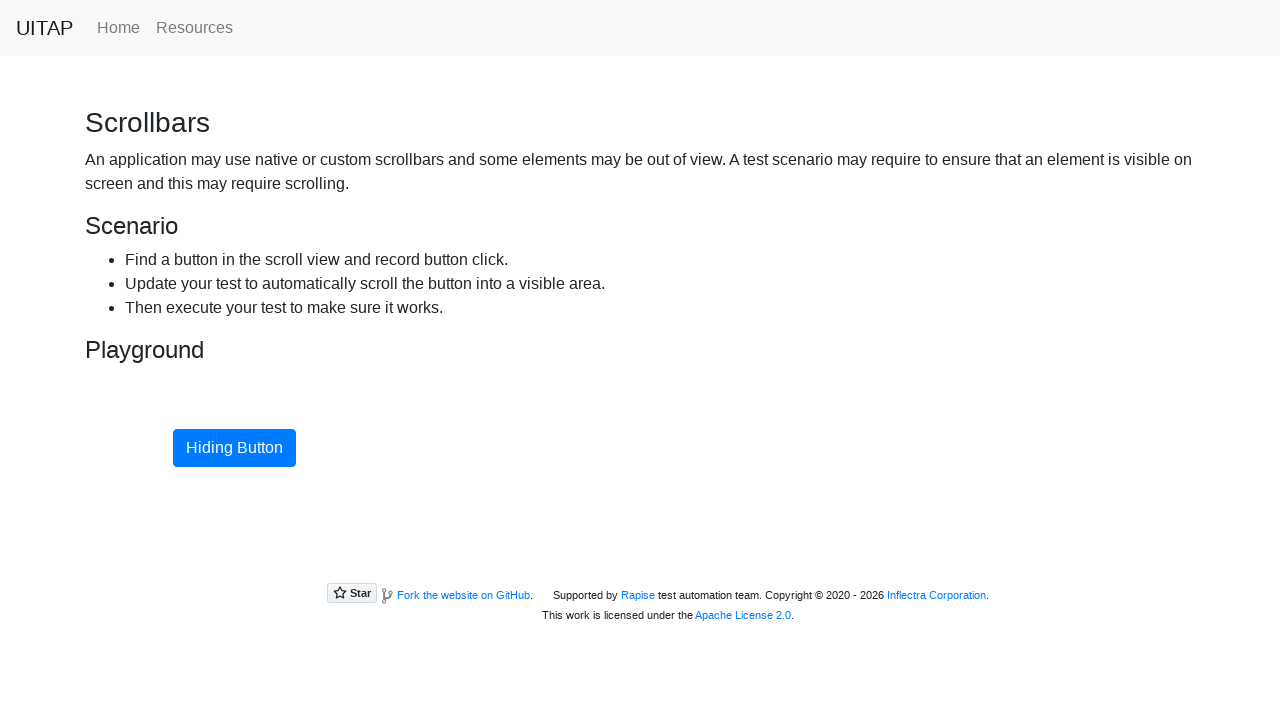

Clicked the hidden button at (234, 448) on #hidingButton
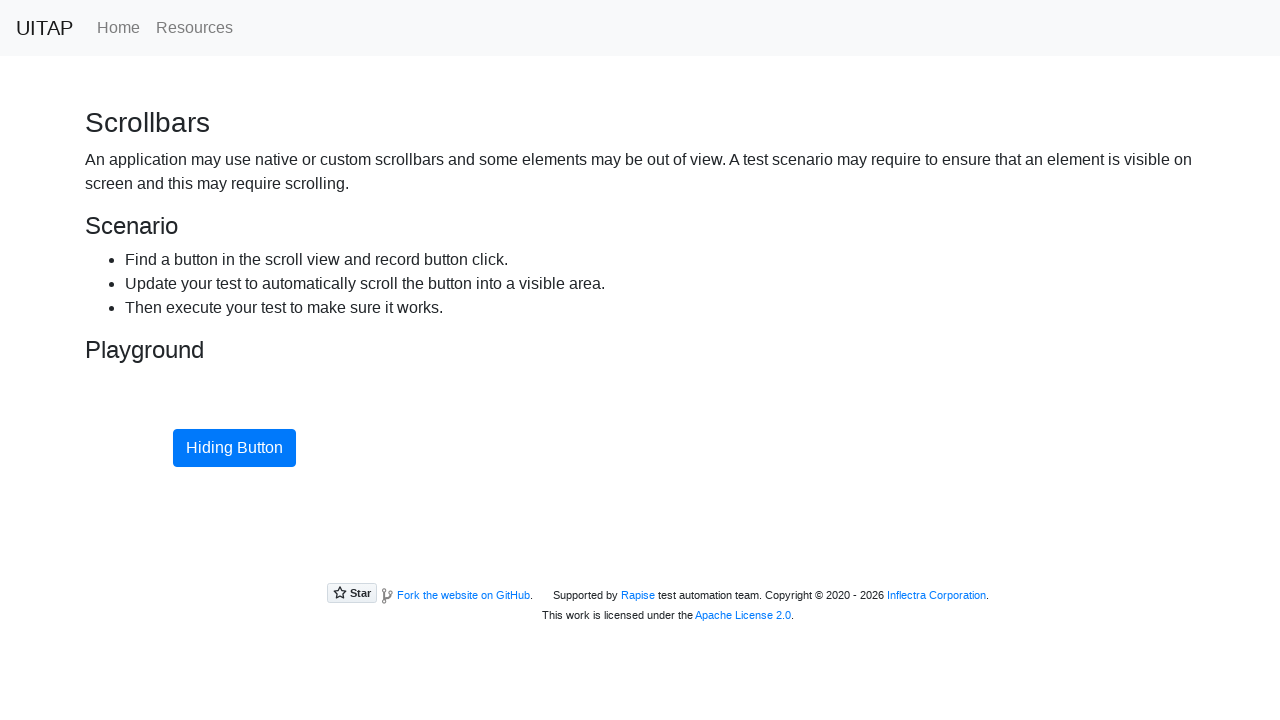

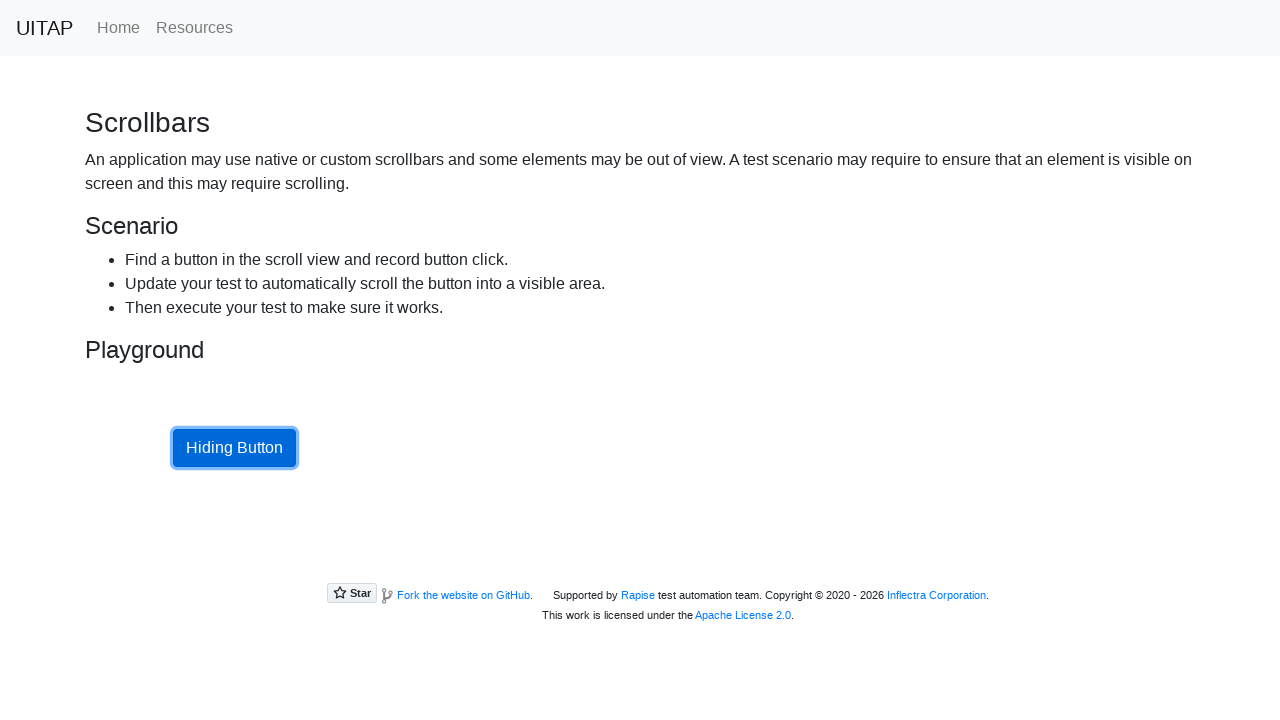